Tests handling of a prompt alert box by entering text into the prompt and accepting it

Starting URL: https://letcode.in/alert

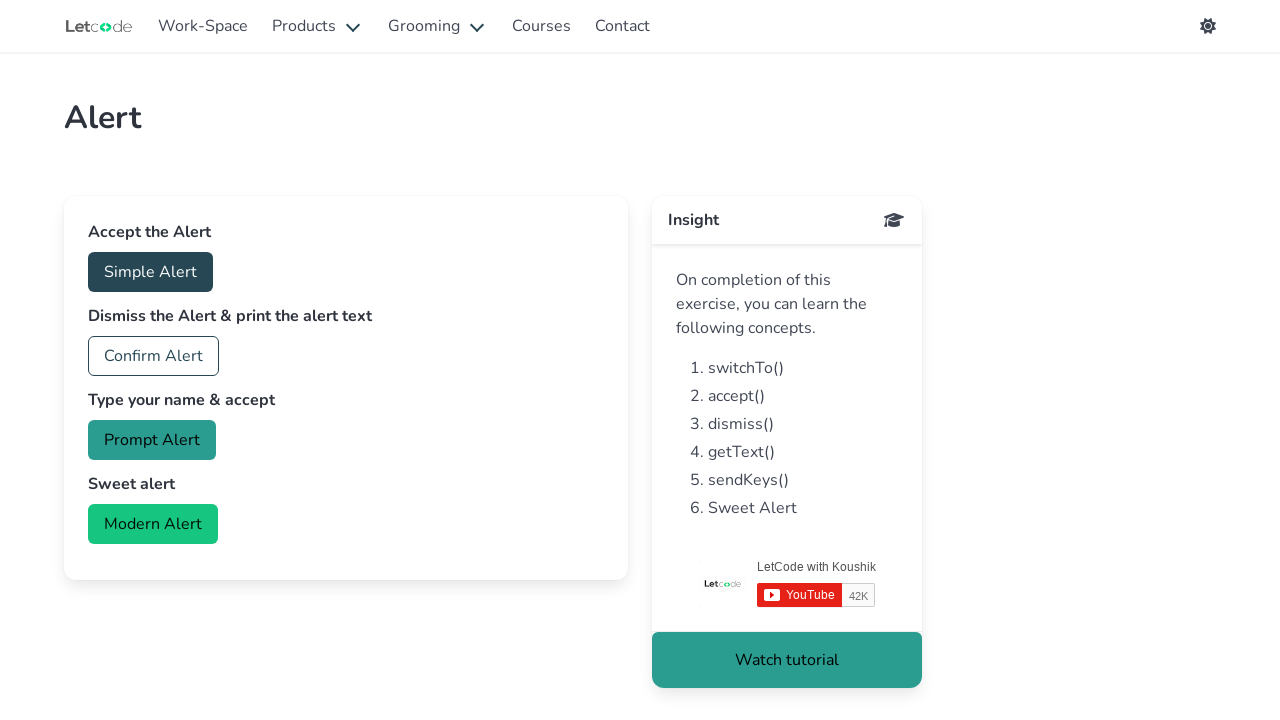

Set up dialog handler to accept prompt with text 'We are Testing'
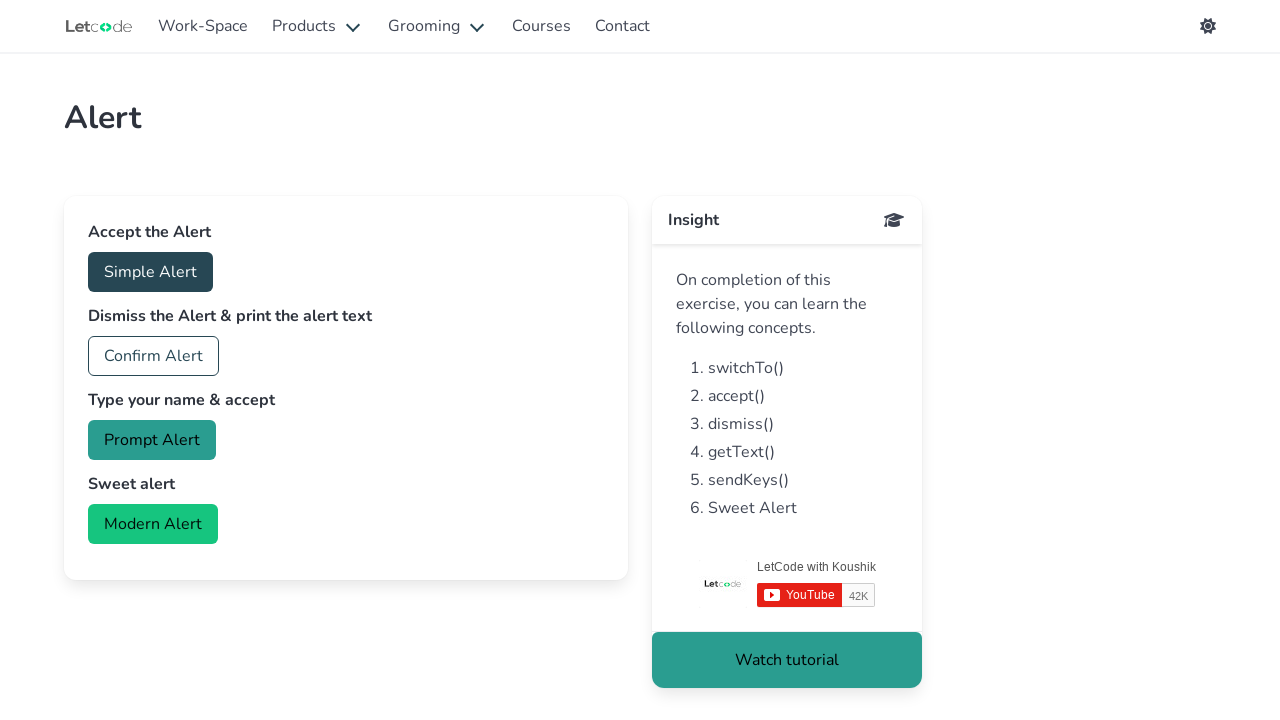

Clicked prompt alert button at (152, 440) on #prompt
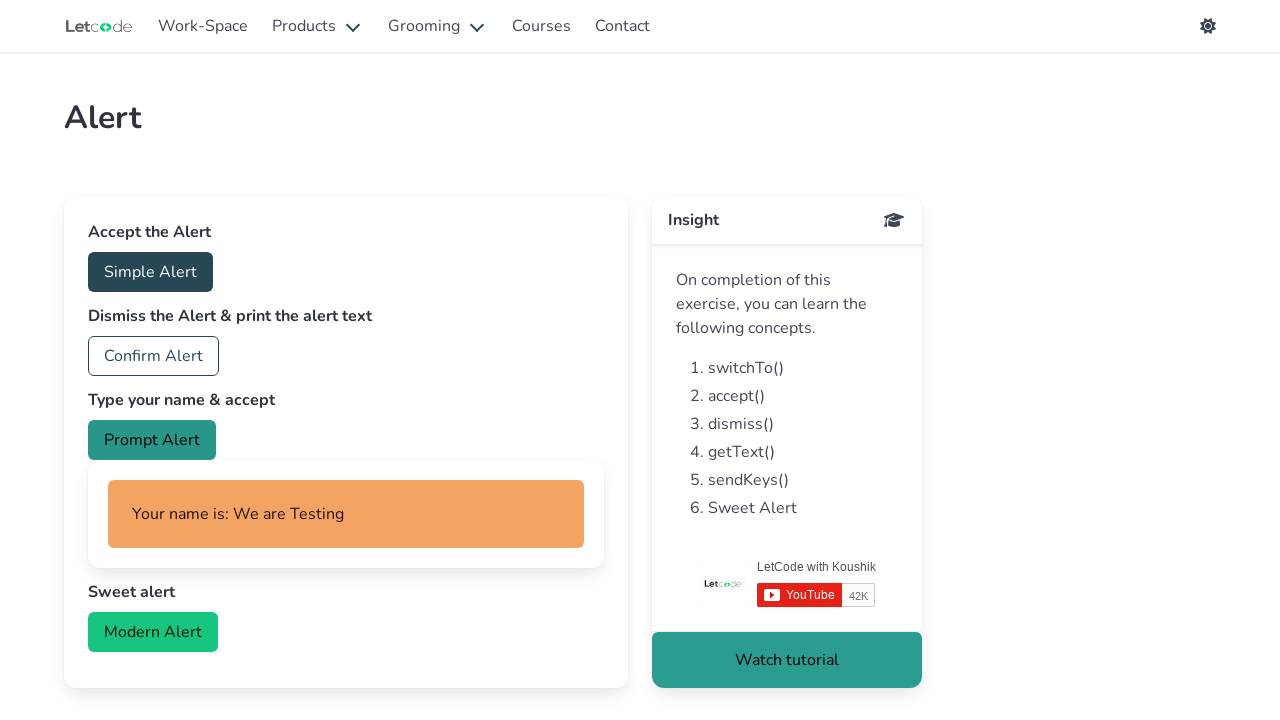

Waited for prompt dialog to be handled
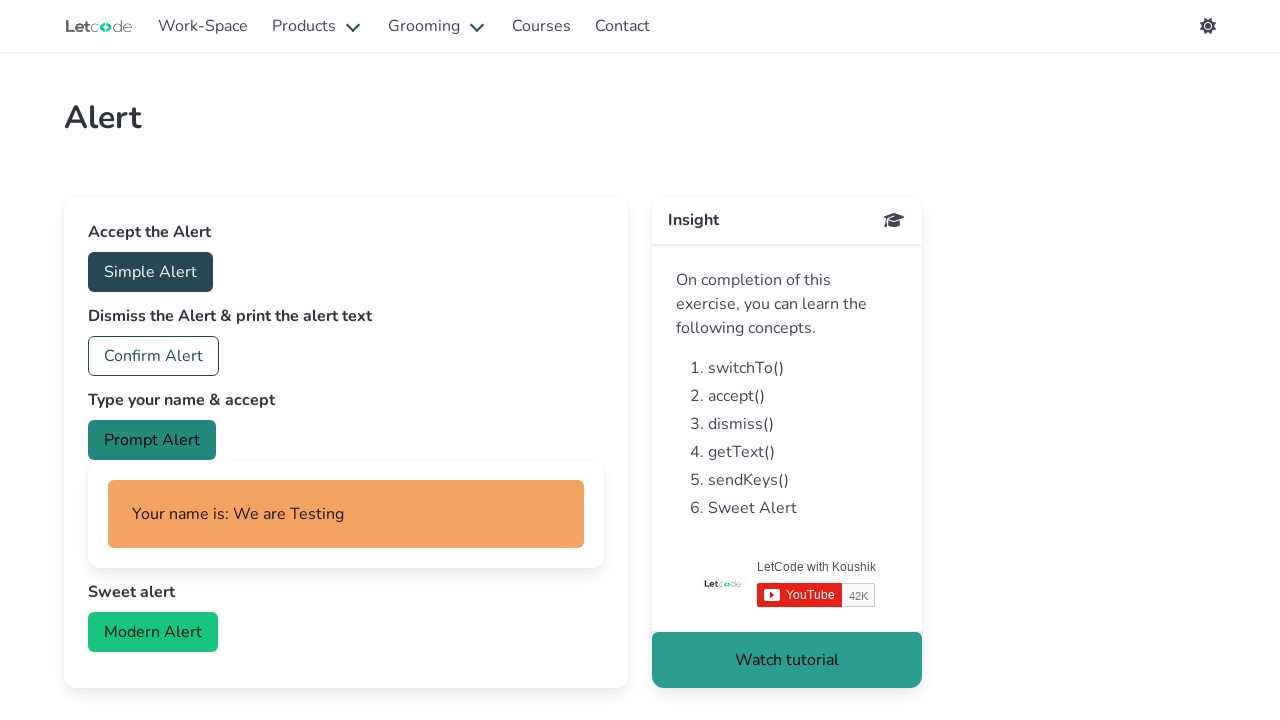

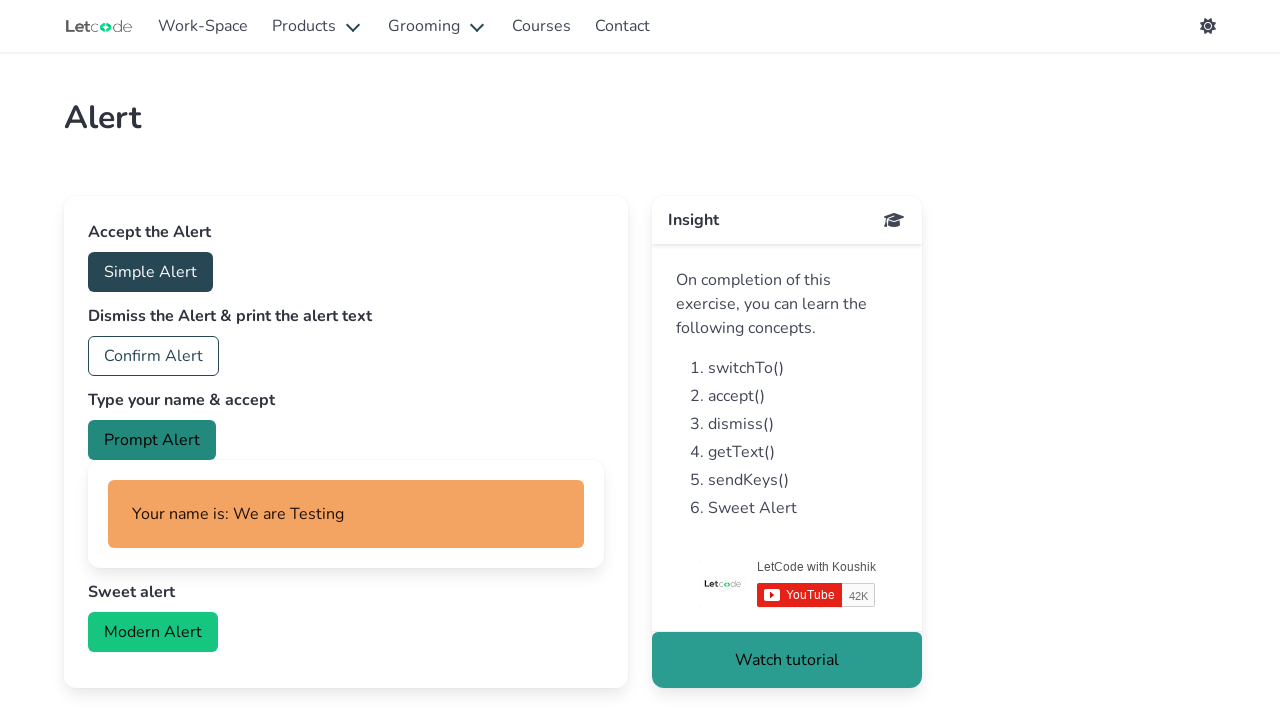